Navigates to the Demoblaze store website and verifies the page title is "STORE" to confirm landing on the correct page

Starting URL: https://www.demoblaze.com/

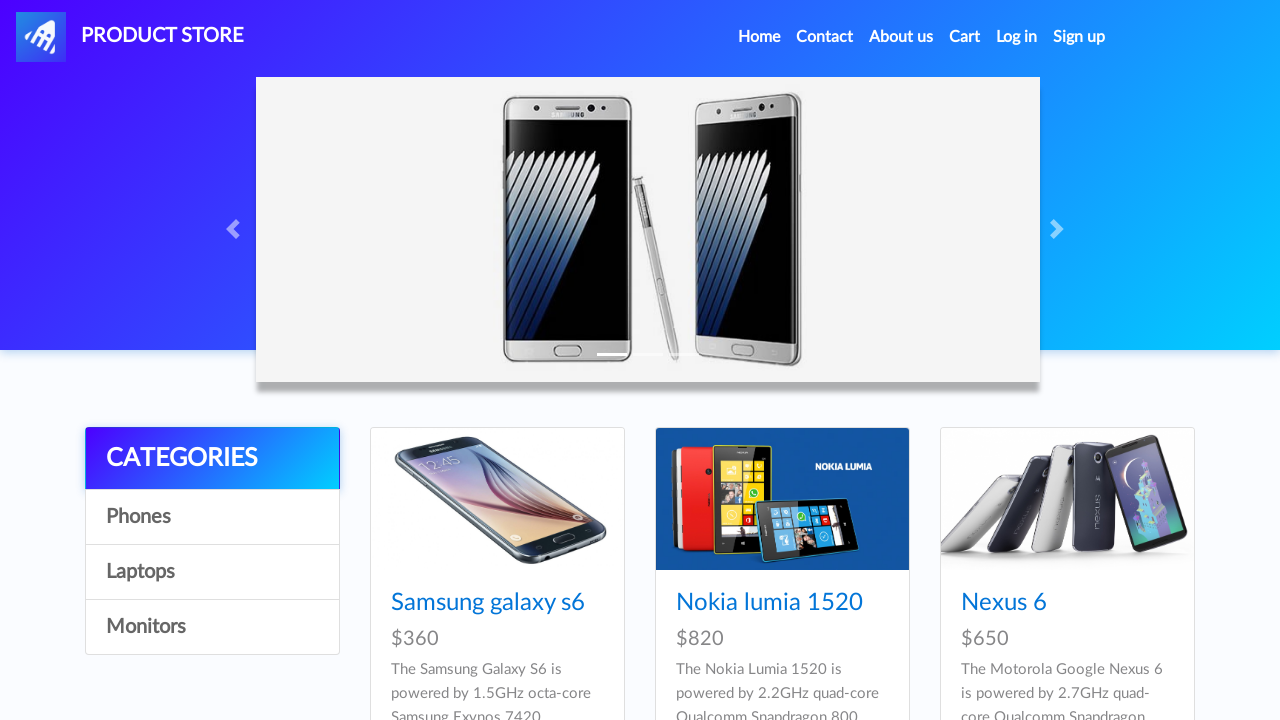

Navigated to https://www.demoblaze.com/
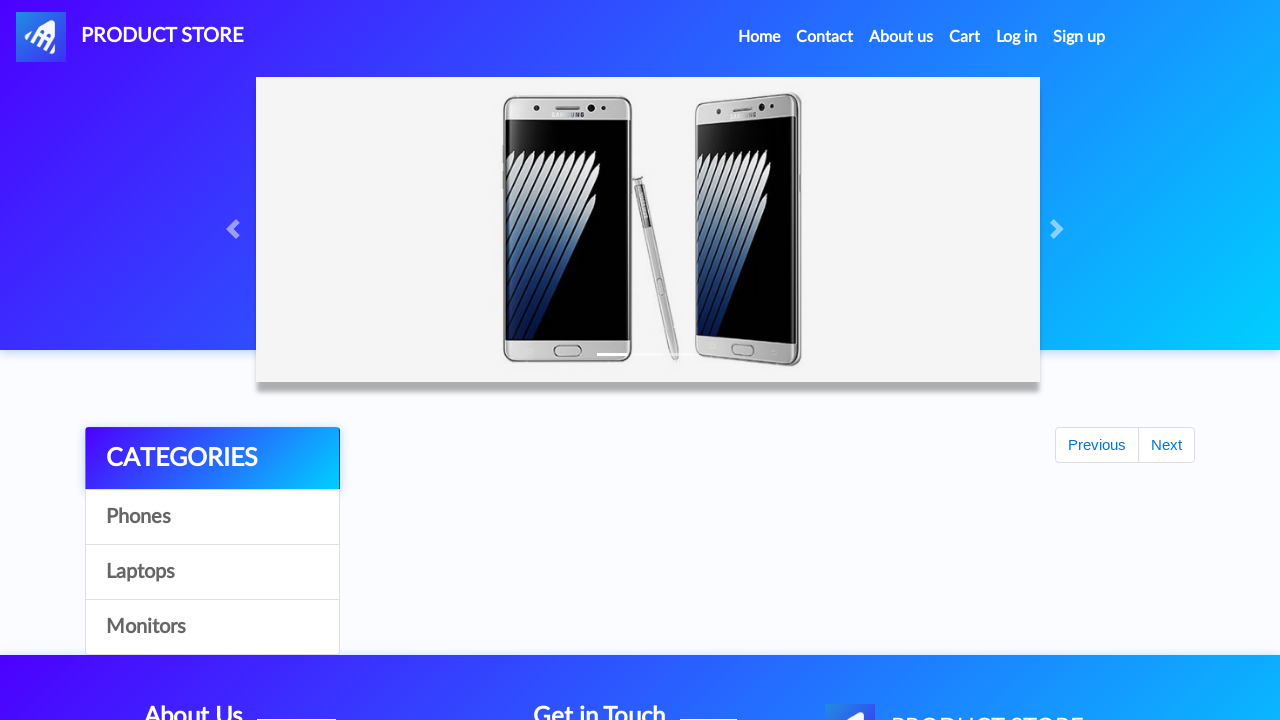

Retrieved page title
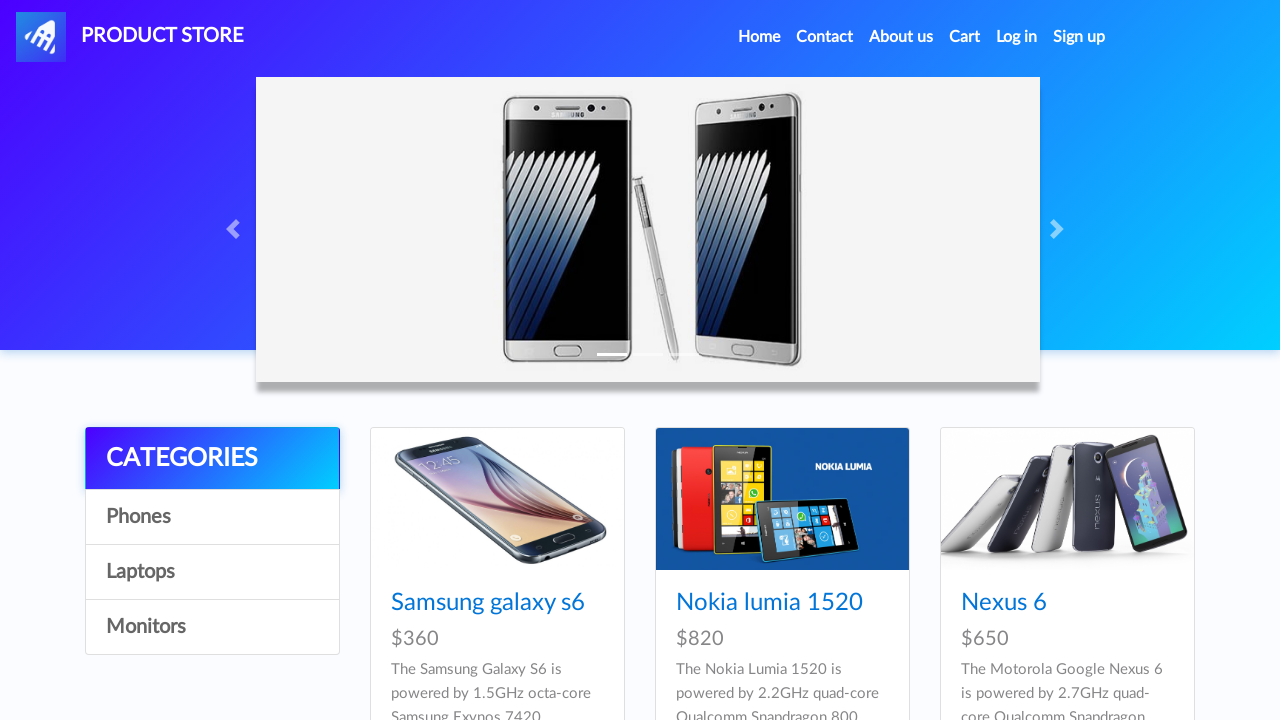

Verified page title is 'STORE' - landing on correct page confirmed
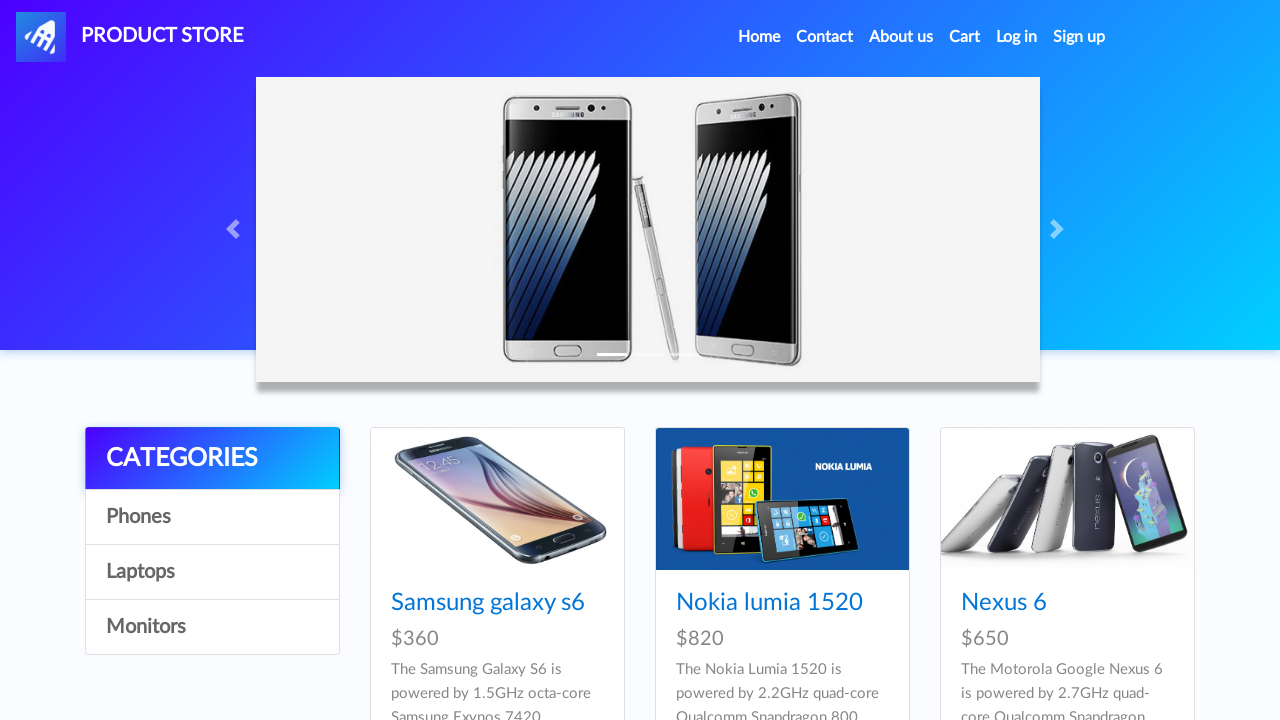

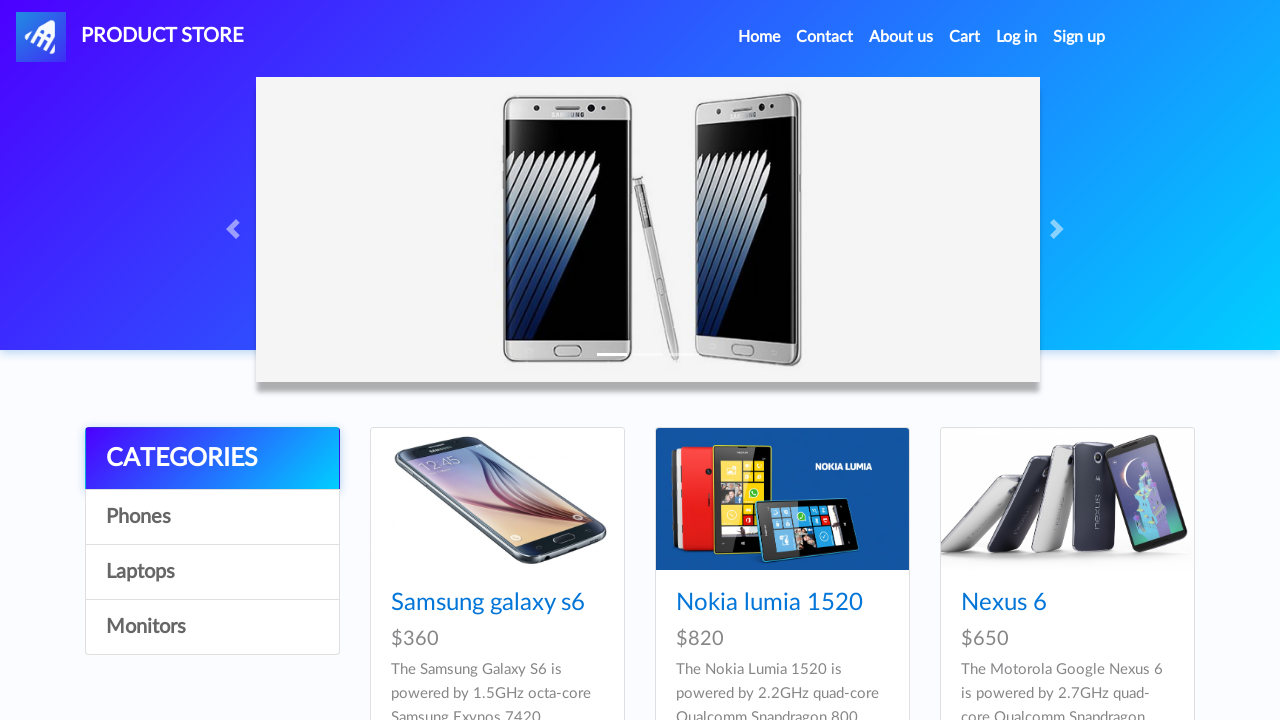